Navigates to the Qualitrix quote page and verifies the page loaded correctly by checking the URL contains "qualitrix.com"

Starting URL: https://qualitrix.com/get-a-quote/

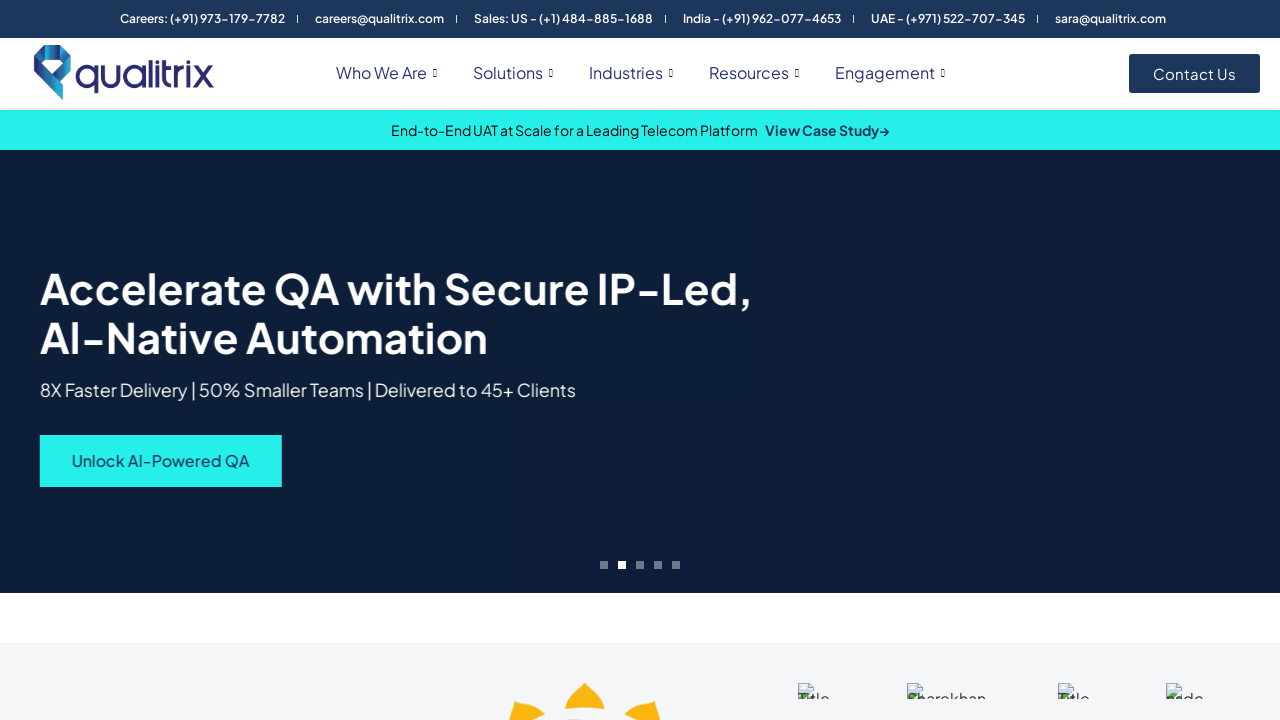

Waited for page to reach domcontentloaded state
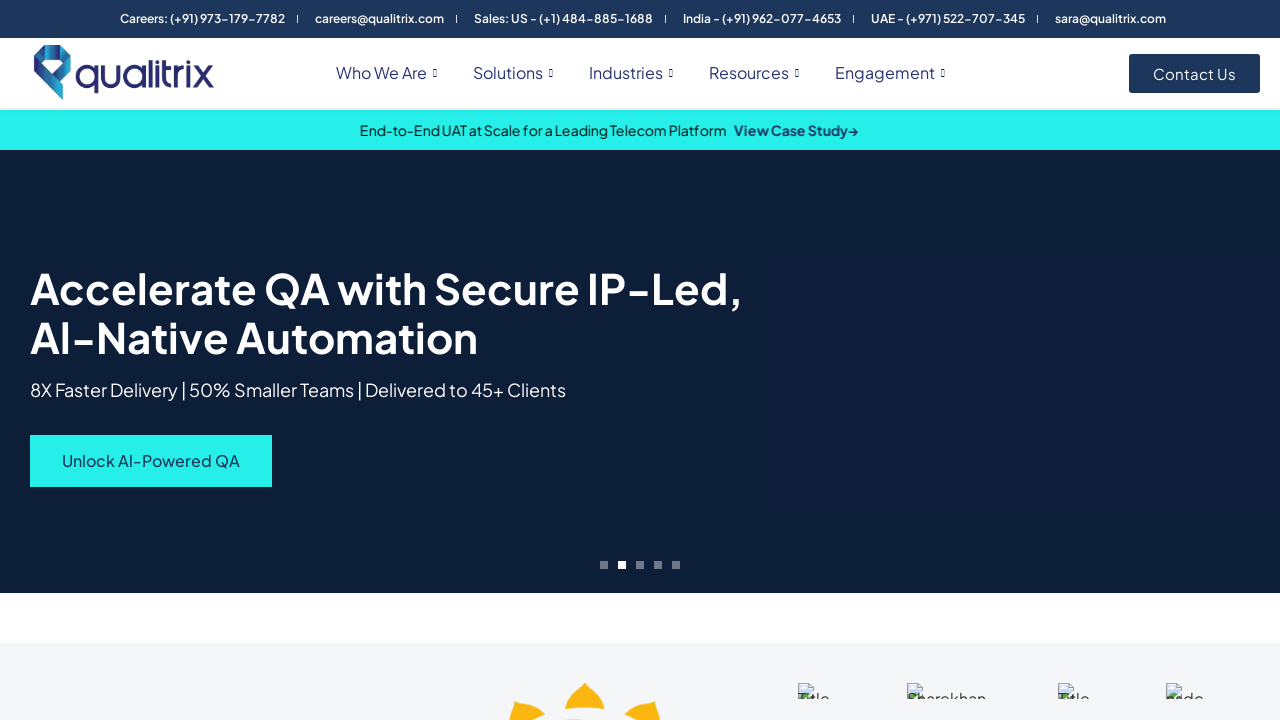

Verified URL contains 'qualitrix.com'
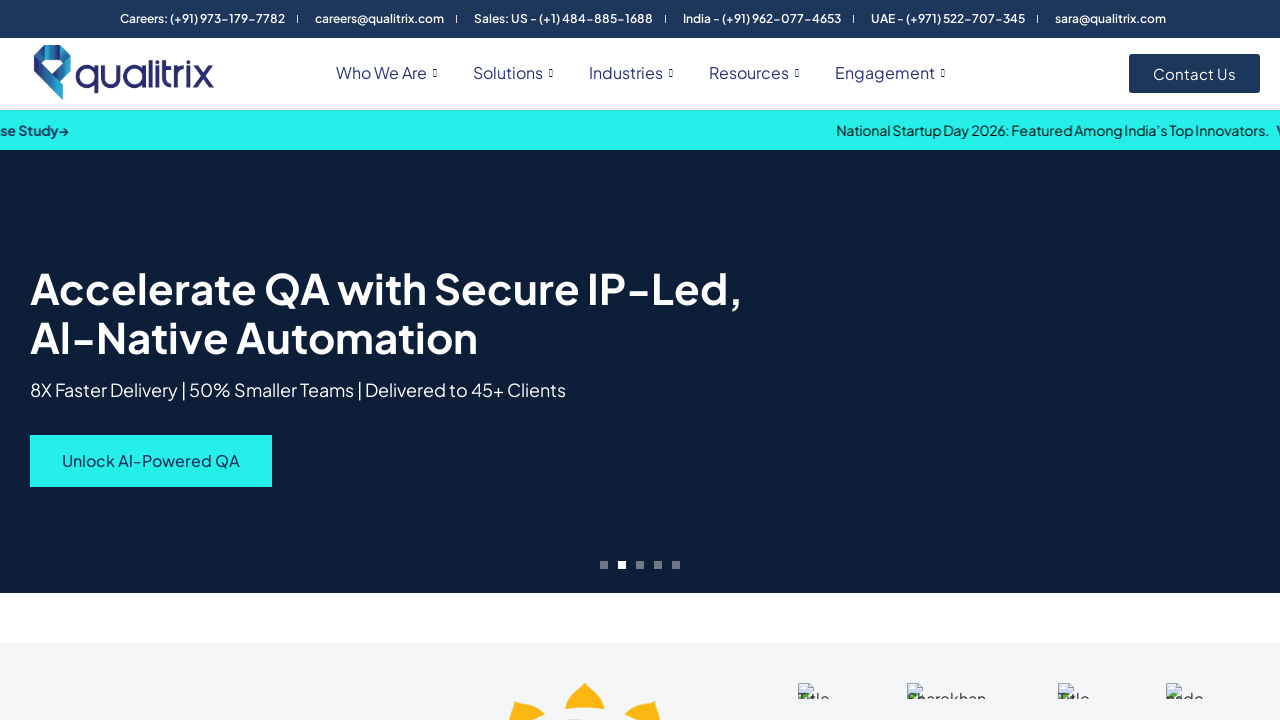

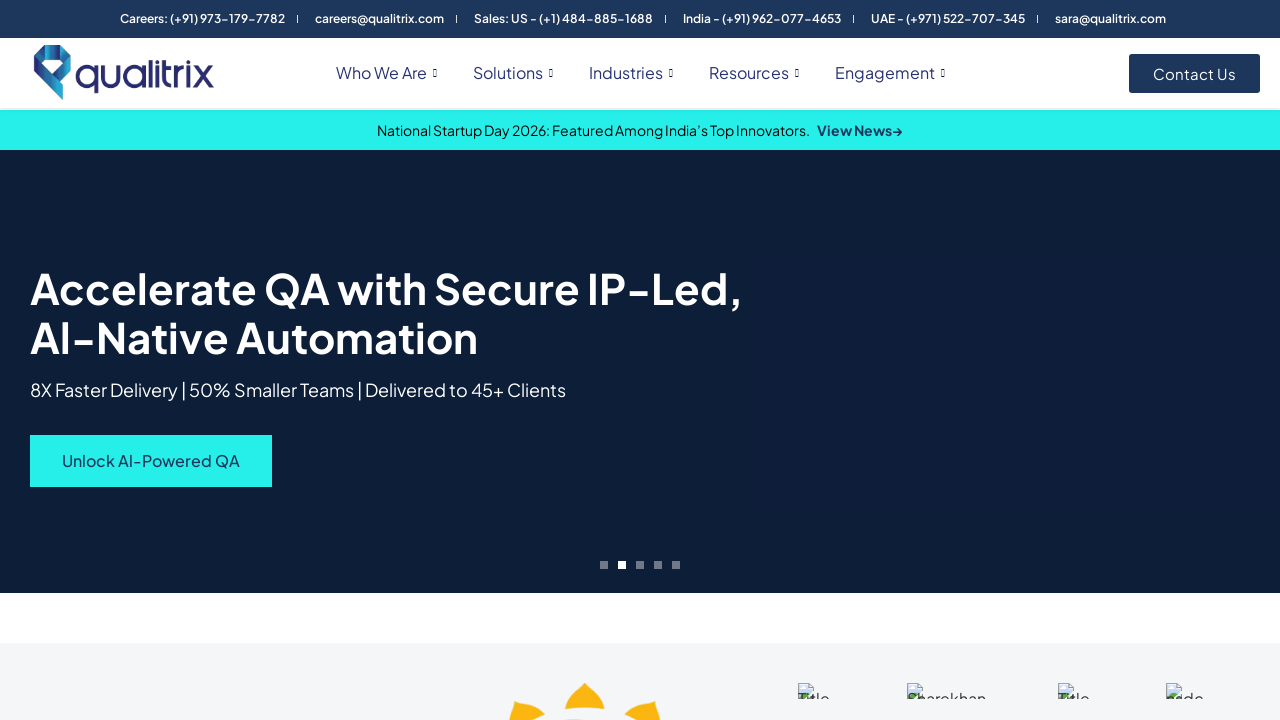